Tests browser back button navigation through filter views

Starting URL: https://demo.playwright.dev/todomvc

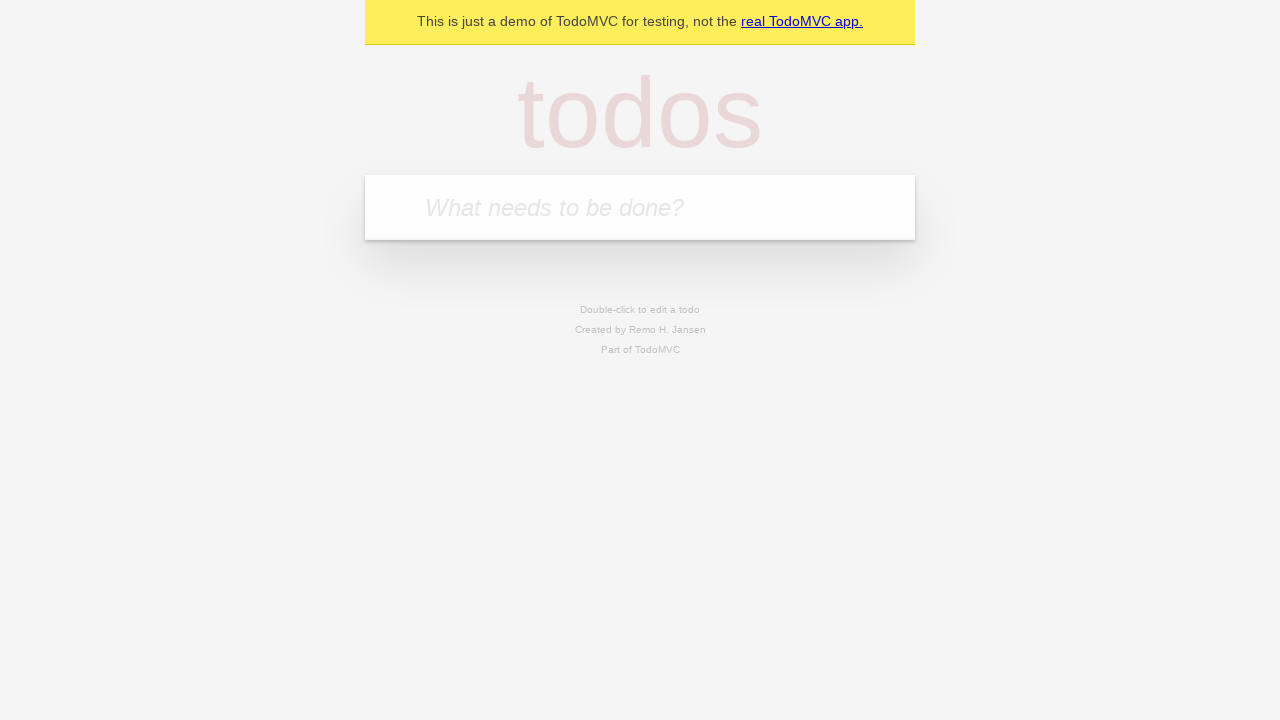

Filled todo input with 'buy some cheese' on internal:attr=[placeholder="What needs to be done?"i]
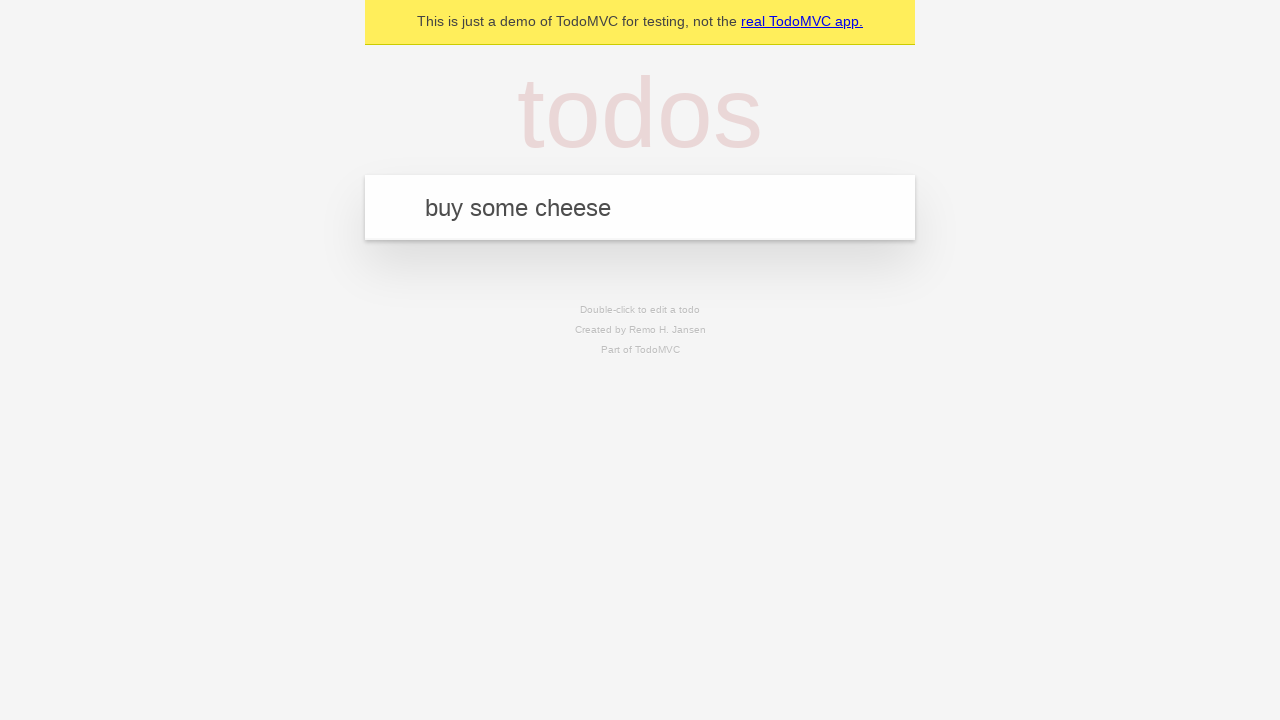

Pressed Enter to create first todo on internal:attr=[placeholder="What needs to be done?"i]
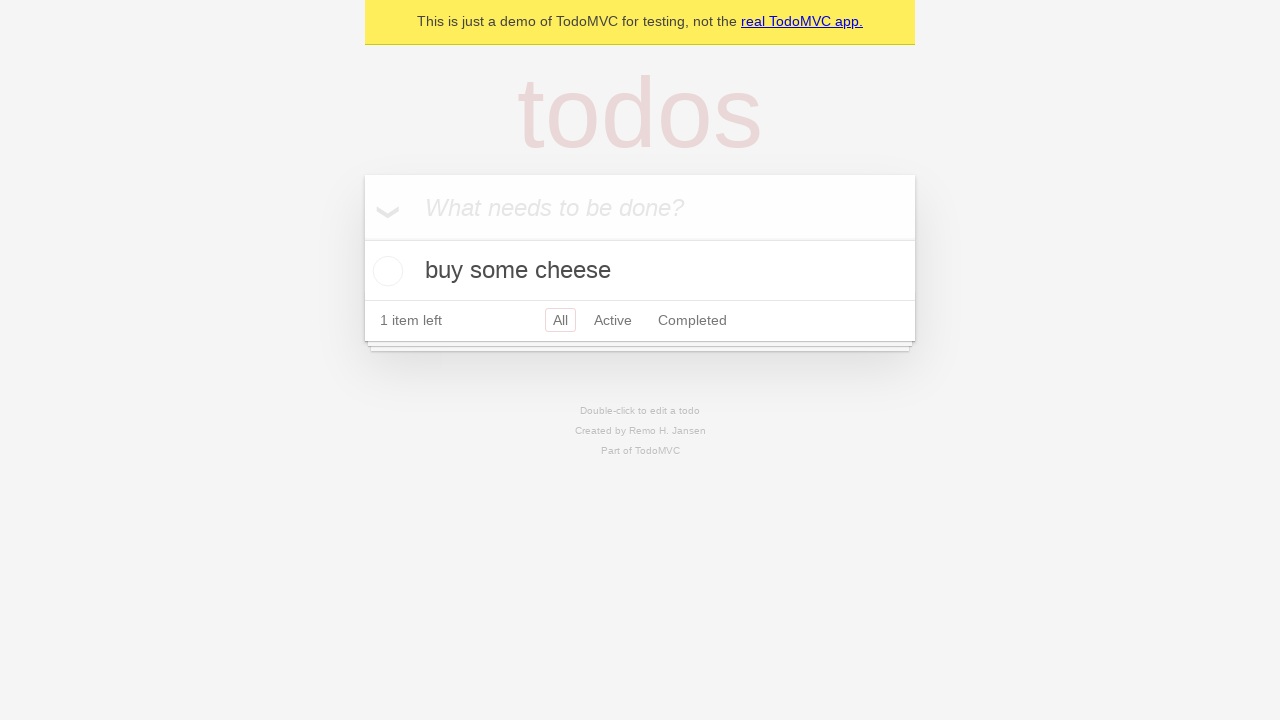

Filled todo input with 'feed the cat' on internal:attr=[placeholder="What needs to be done?"i]
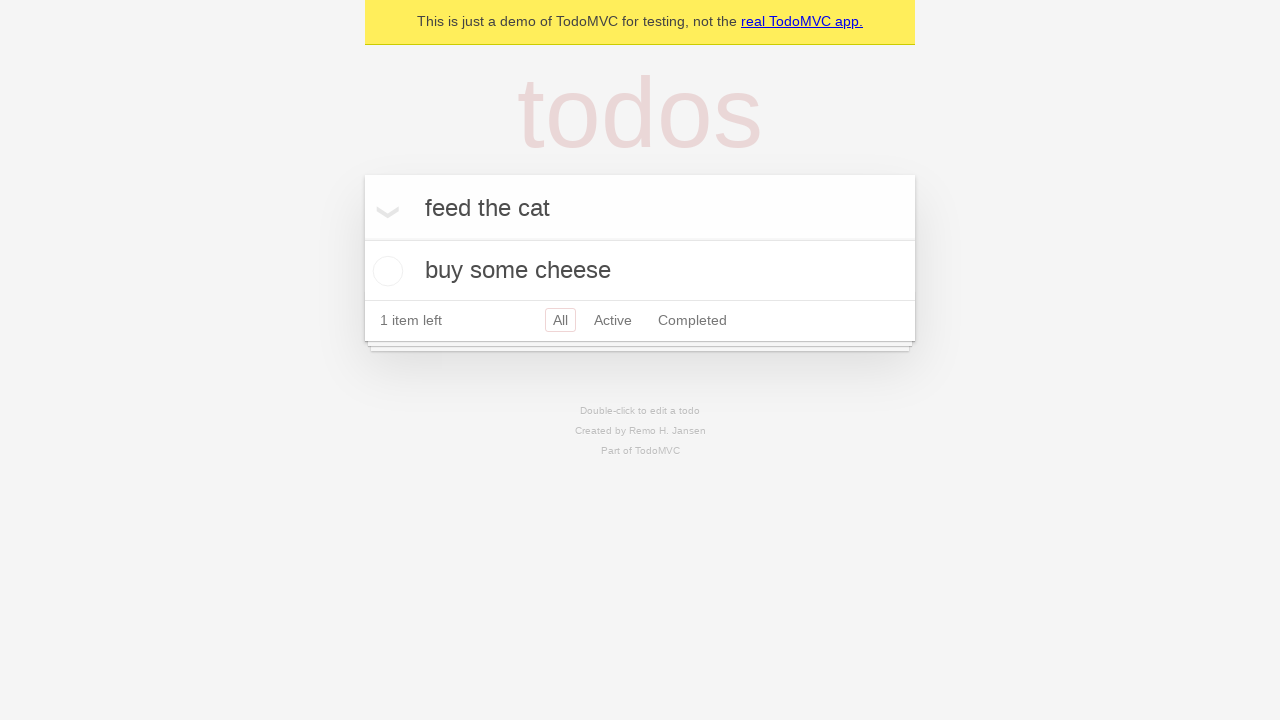

Pressed Enter to create second todo on internal:attr=[placeholder="What needs to be done?"i]
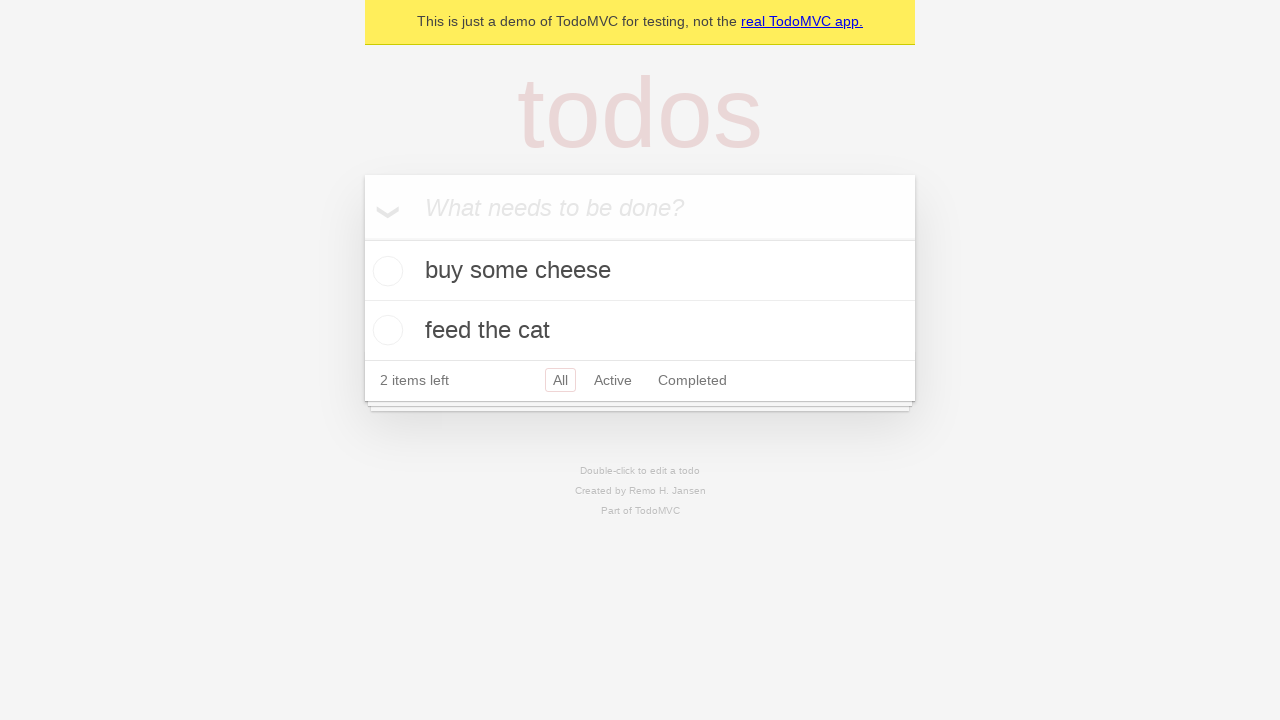

Filled todo input with 'book a doctors appointment' on internal:attr=[placeholder="What needs to be done?"i]
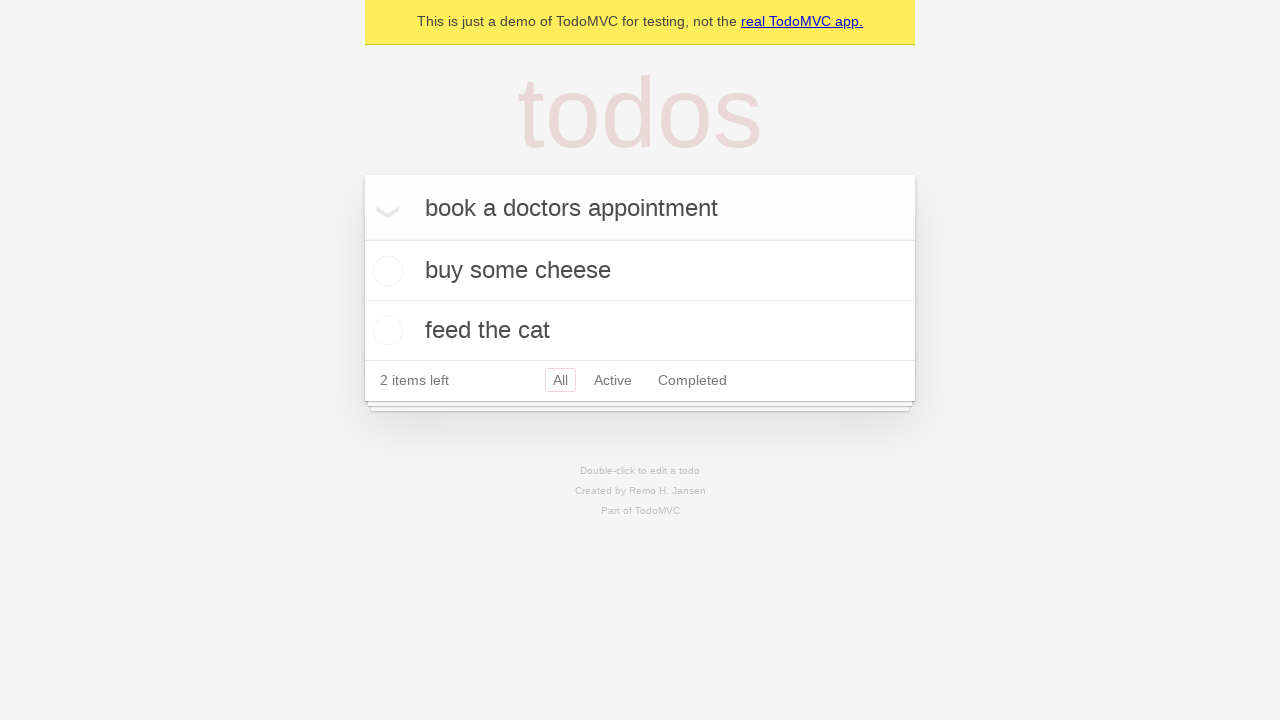

Pressed Enter to create third todo on internal:attr=[placeholder="What needs to be done?"i]
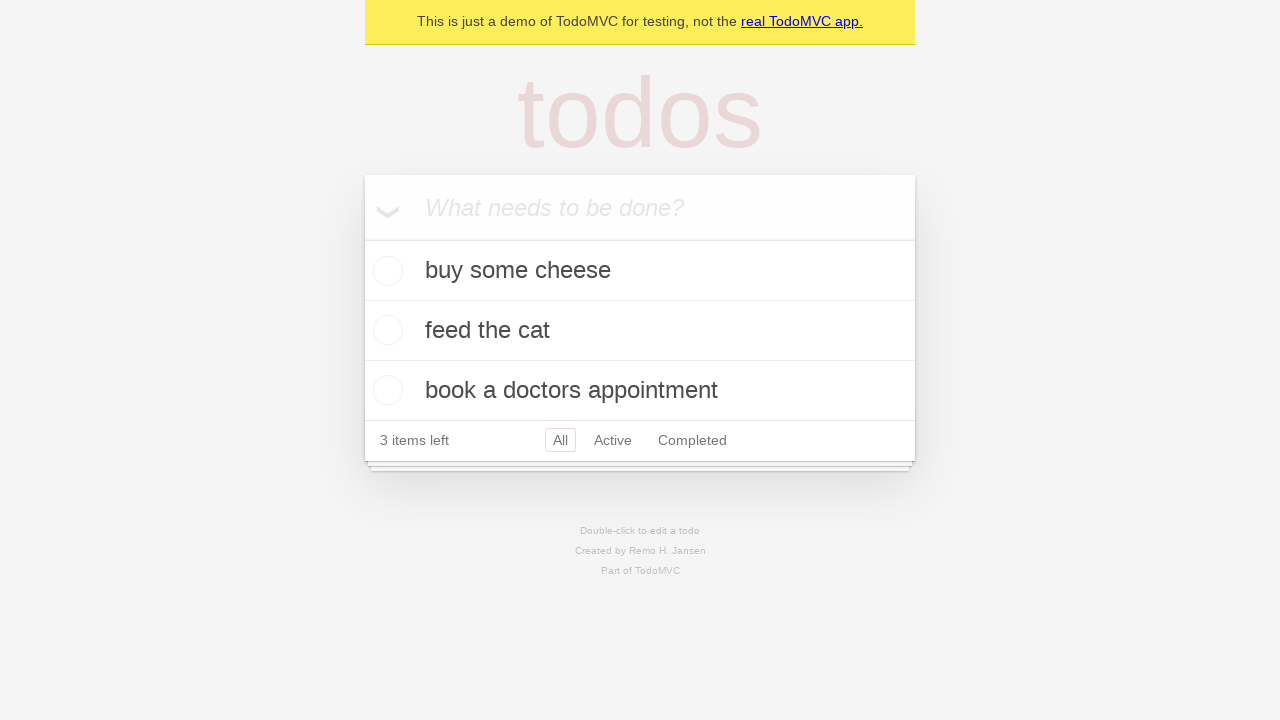

Checked the second todo item at (385, 330) on internal:testid=[data-testid="todo-item"s] >> nth=1 >> internal:role=checkbox
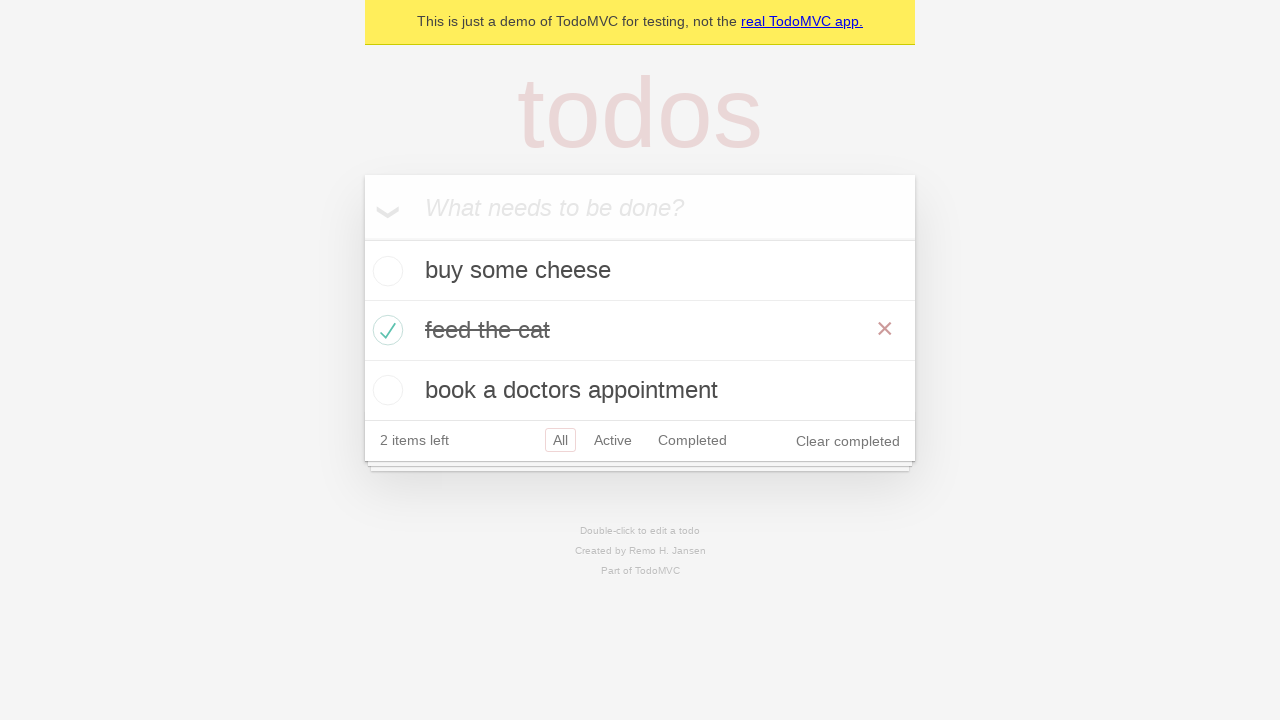

Clicked 'All' filter link at (560, 440) on internal:role=link[name="All"i]
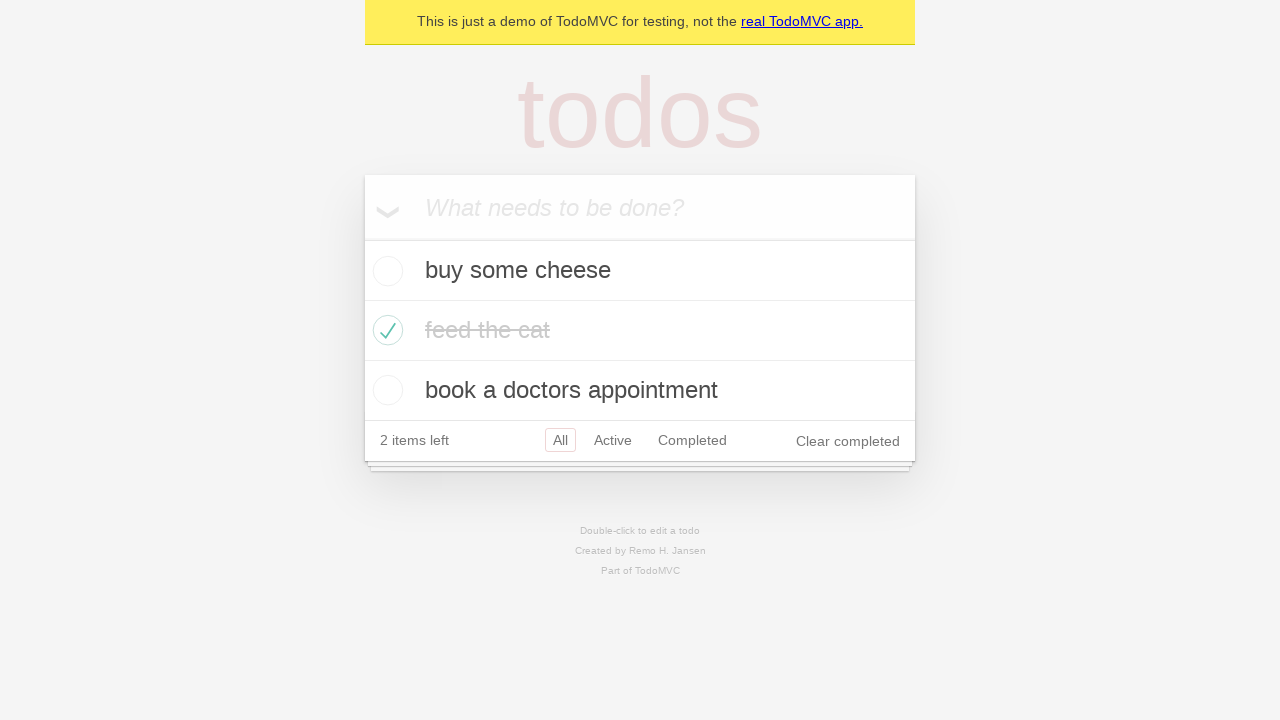

Clicked 'Active' filter link at (613, 440) on internal:role=link[name="Active"i]
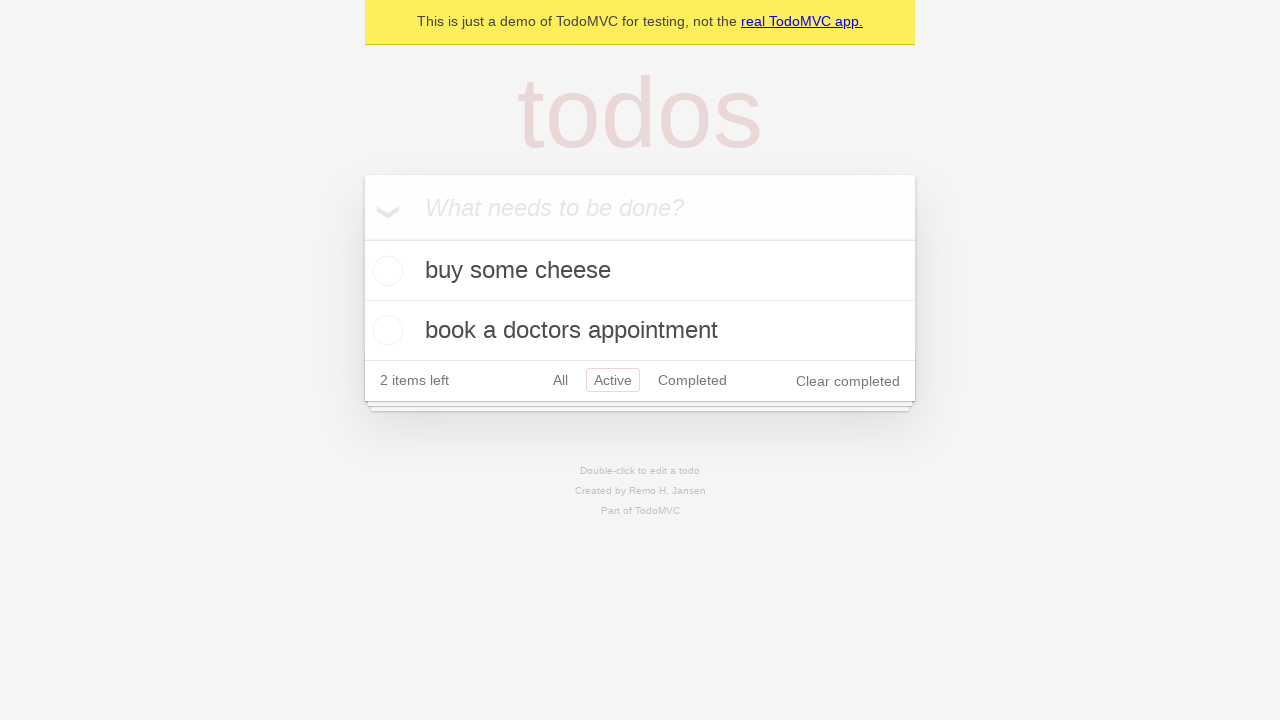

Clicked 'Completed' filter link at (692, 380) on internal:role=link[name="Completed"i]
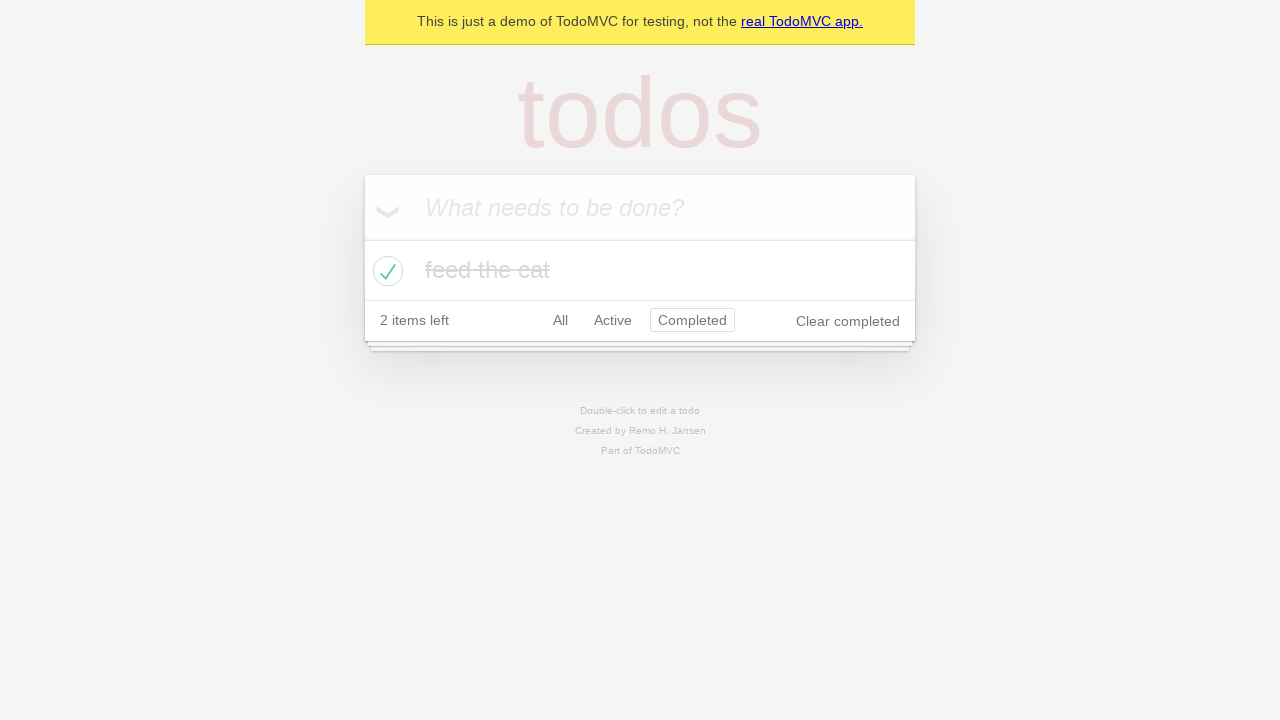

Navigated back to 'Active' filter view
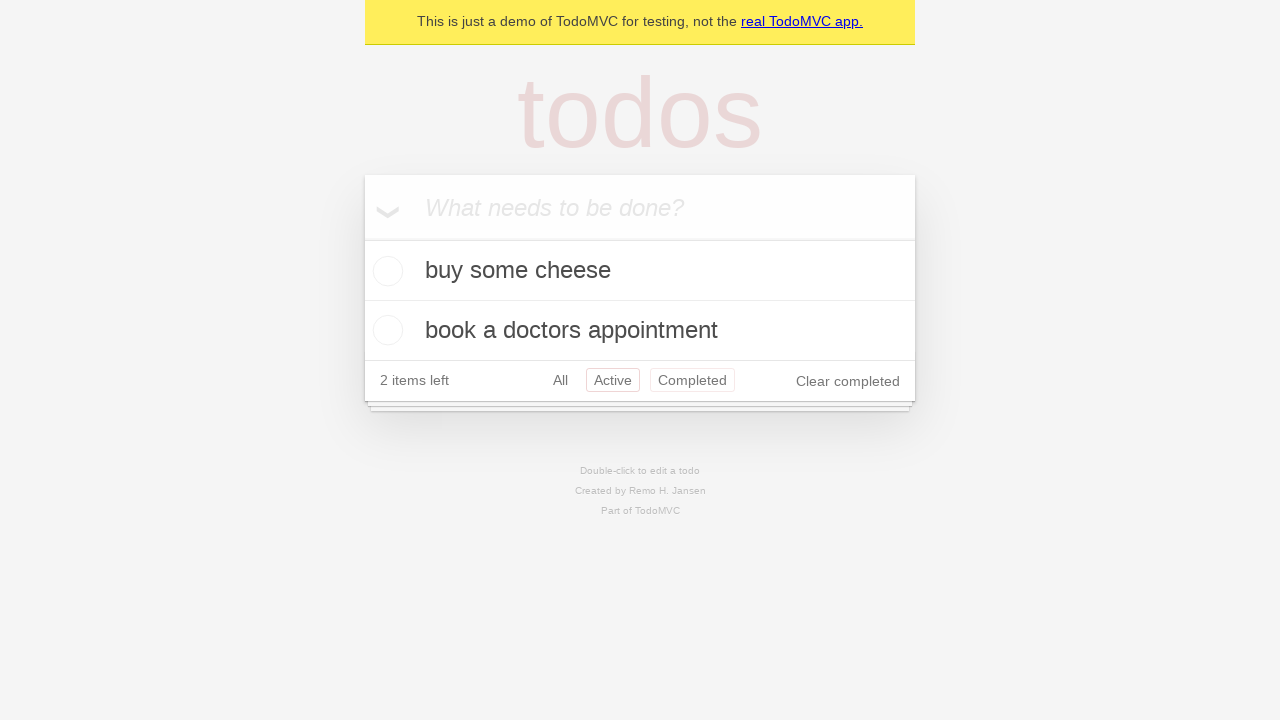

Navigated back to 'All' filter view
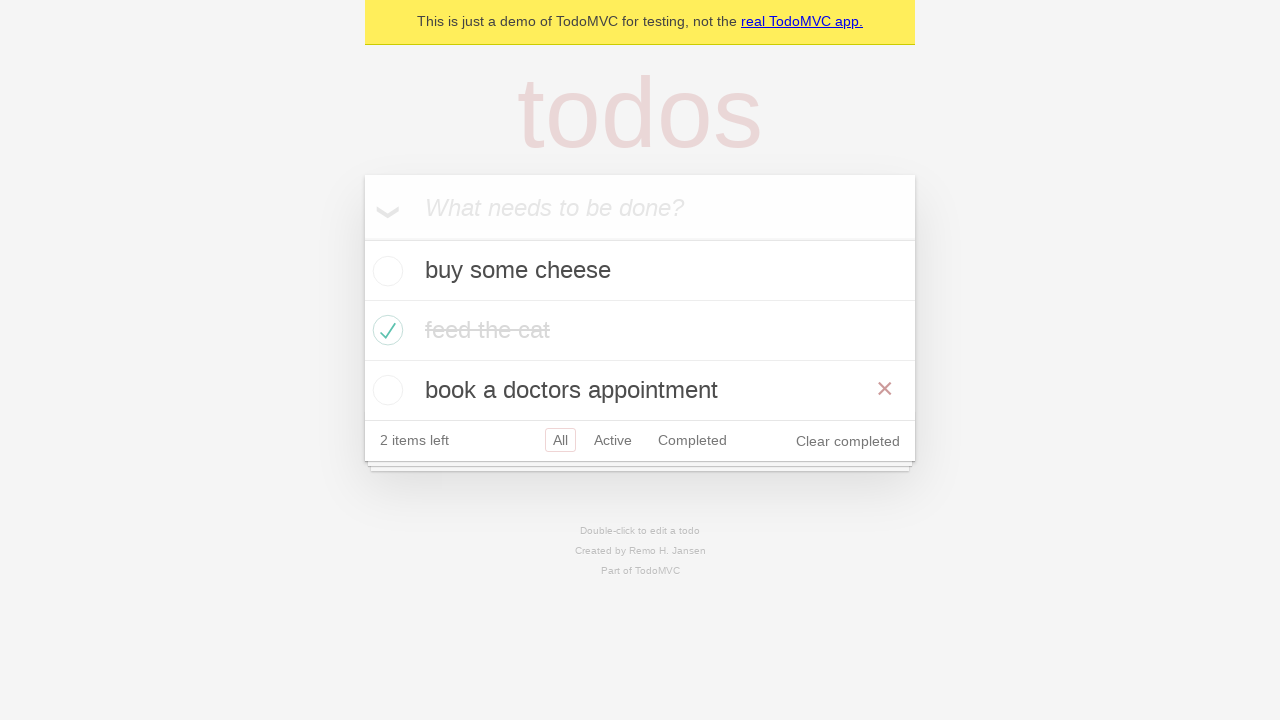

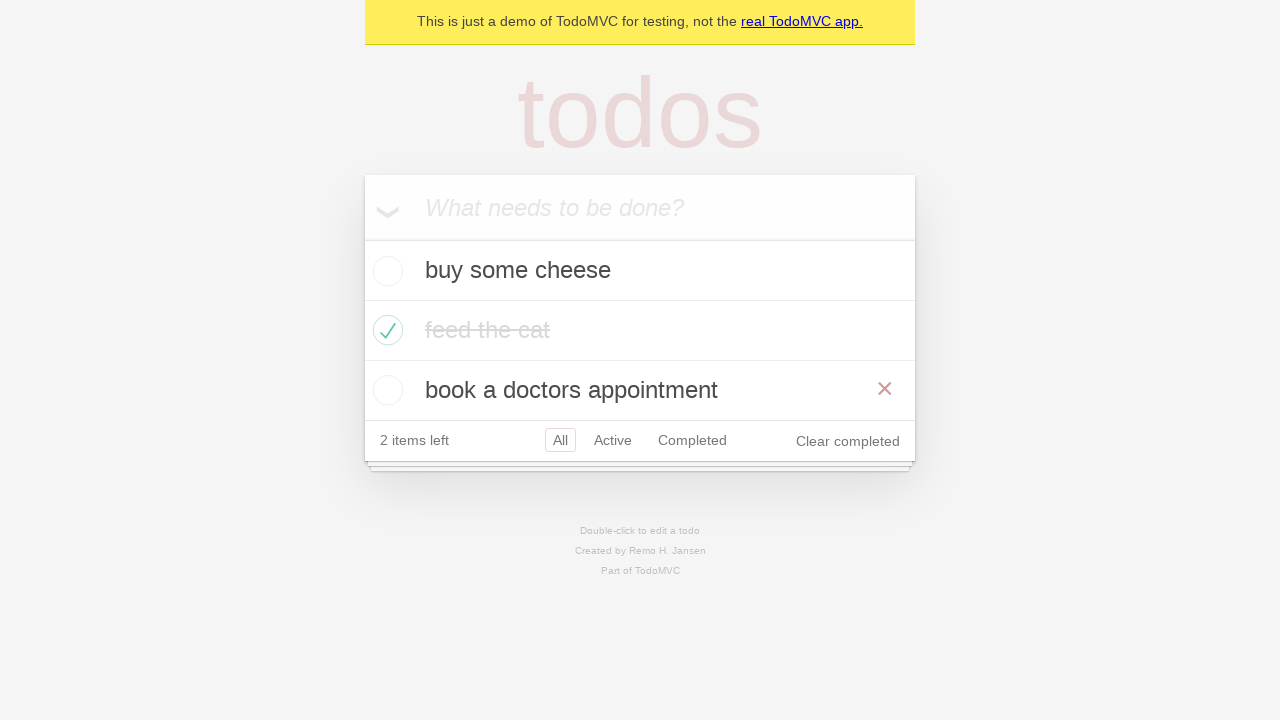